Demonstrates click-hold-move-release mouse action sequence by manually dragging an element to a target

Starting URL: https://crossbrowsertesting.github.io/drag-and-drop

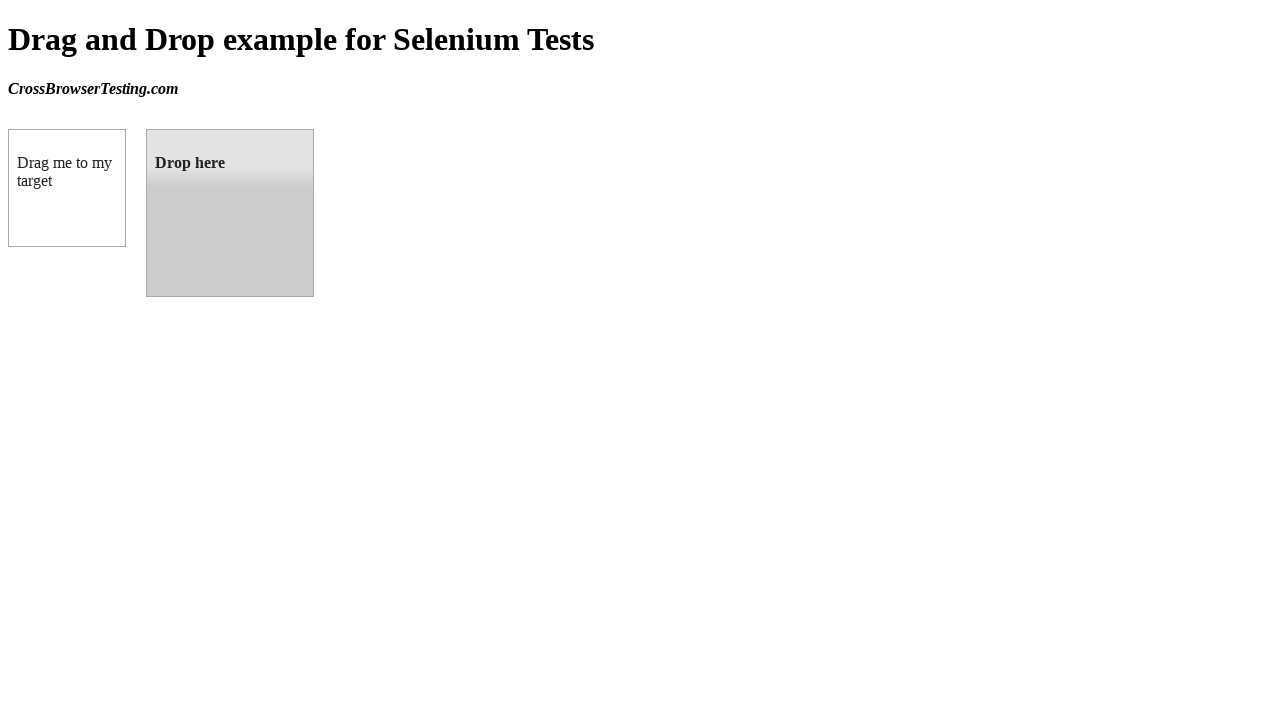

Waited for draggable element to be visible
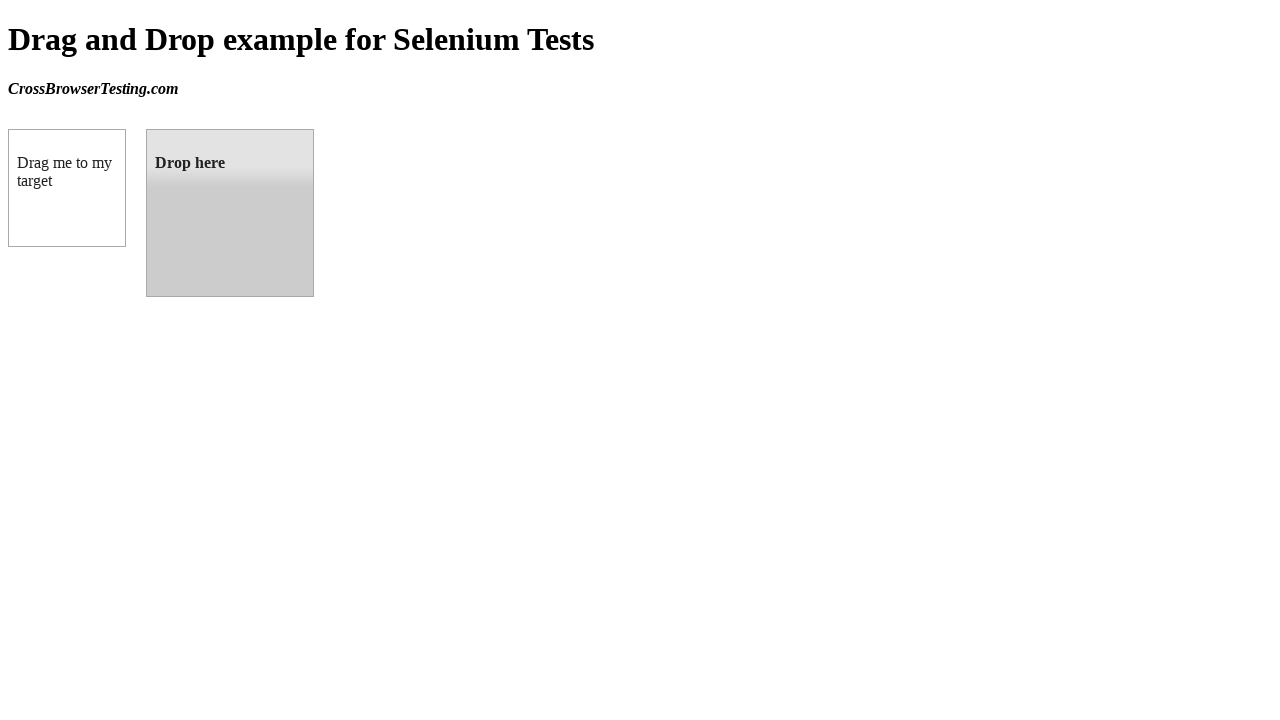

Waited for droppable element to be visible
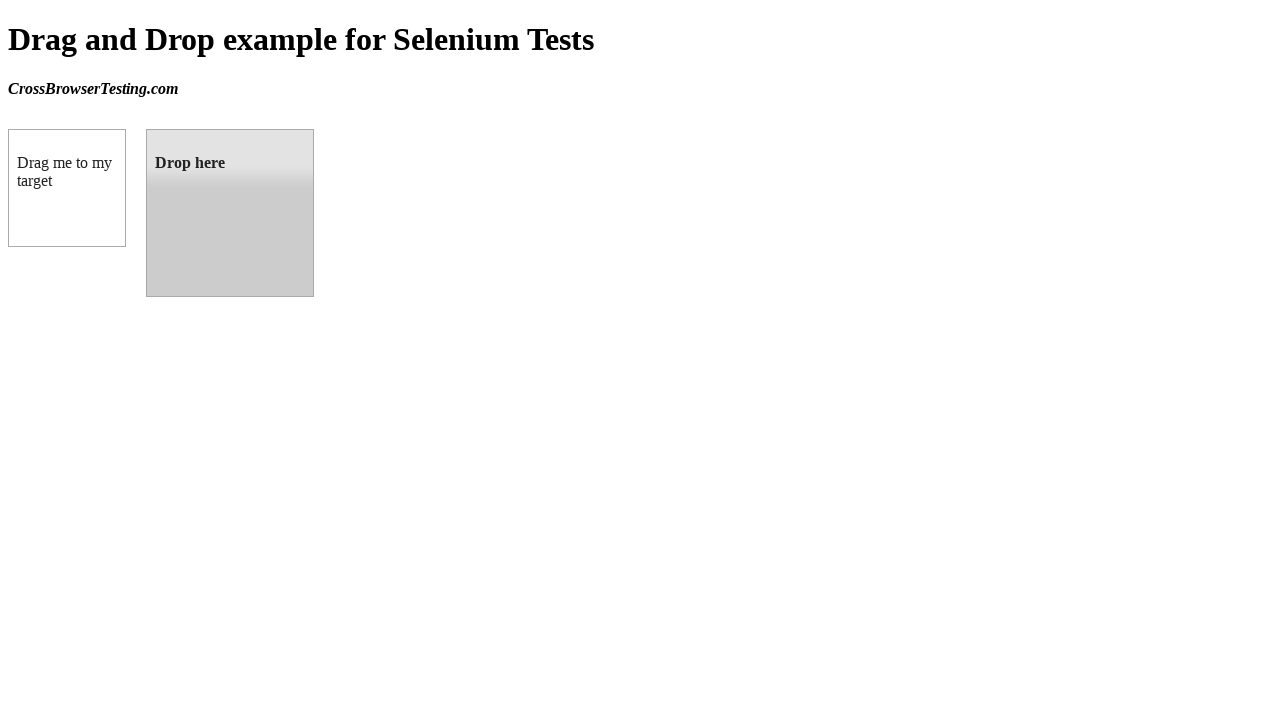

Retrieved bounding box for draggable element
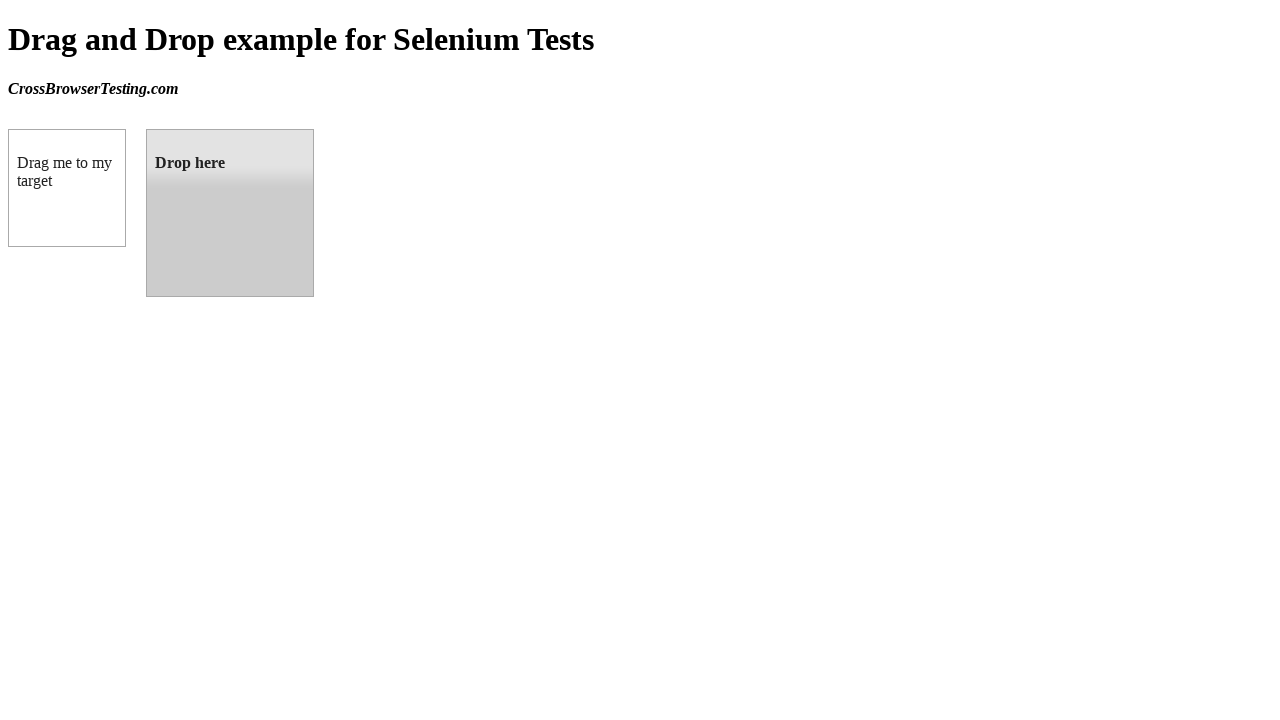

Retrieved bounding box for droppable element
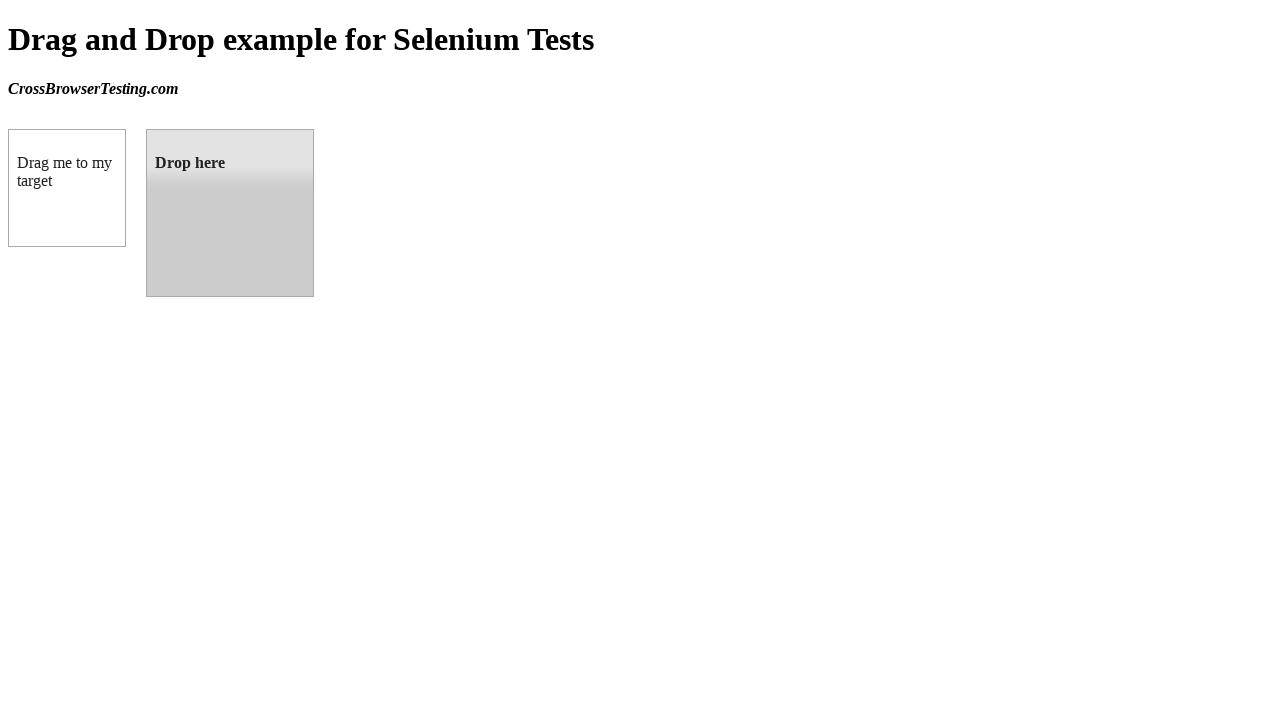

Moved mouse to center of draggable element at (67, 188)
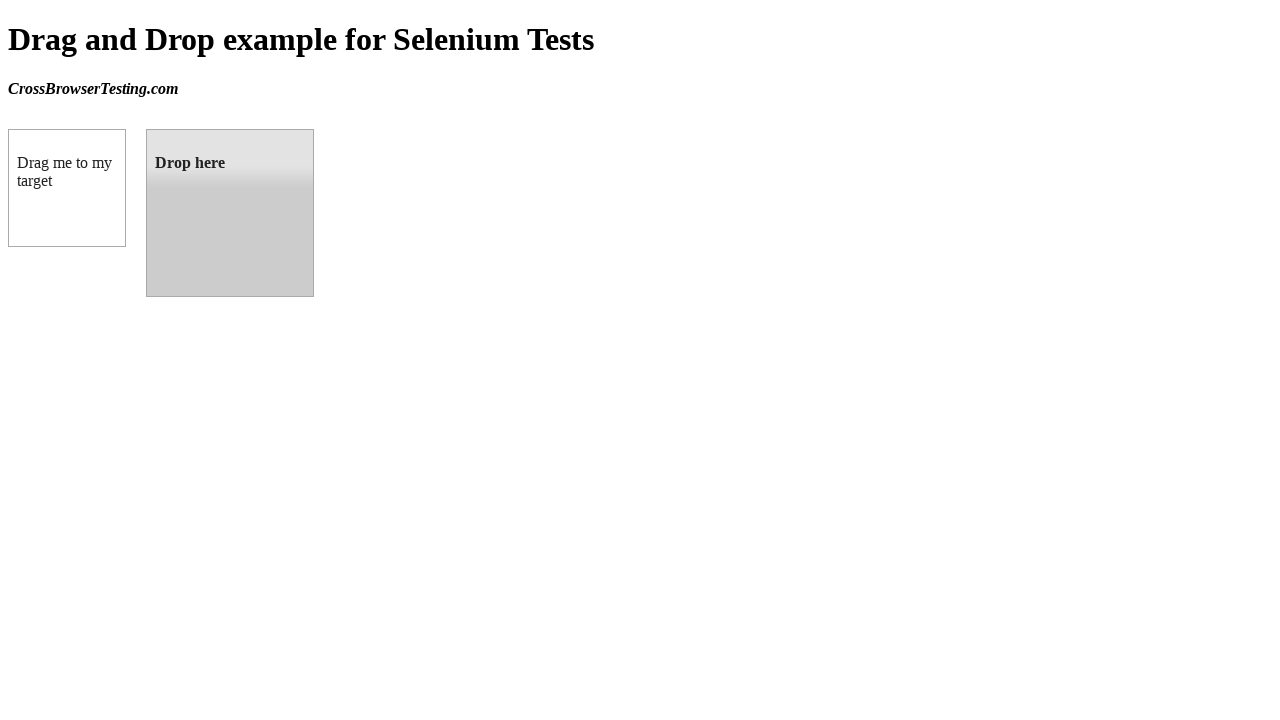

Pressed mouse button down to start drag at (67, 188)
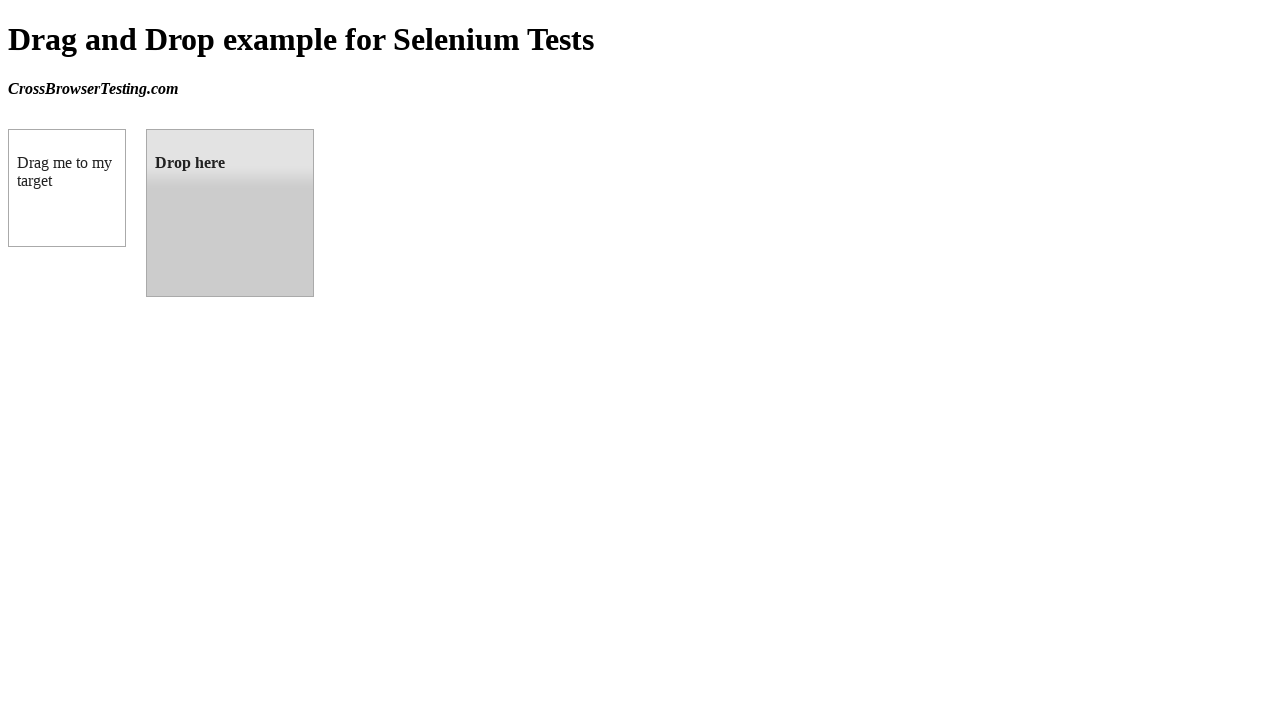

Dragged element to center of droppable target at (230, 213)
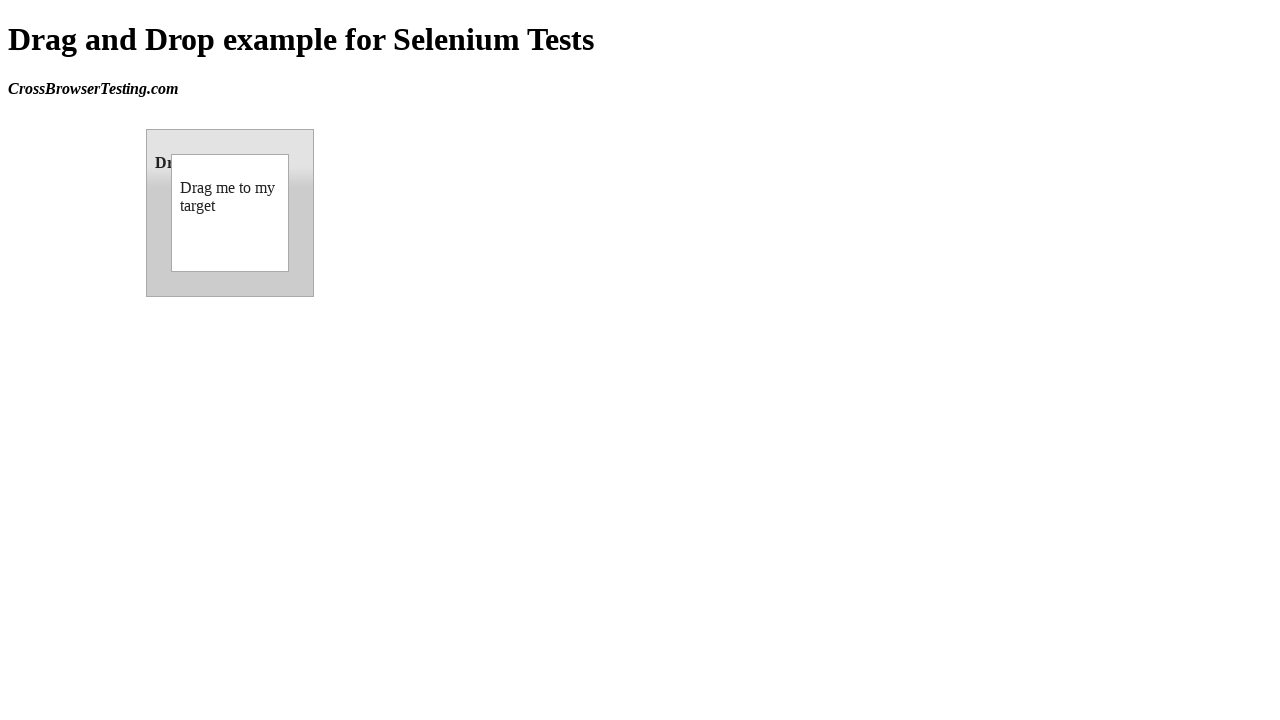

Released mouse button to complete drag-and-drop at (230, 213)
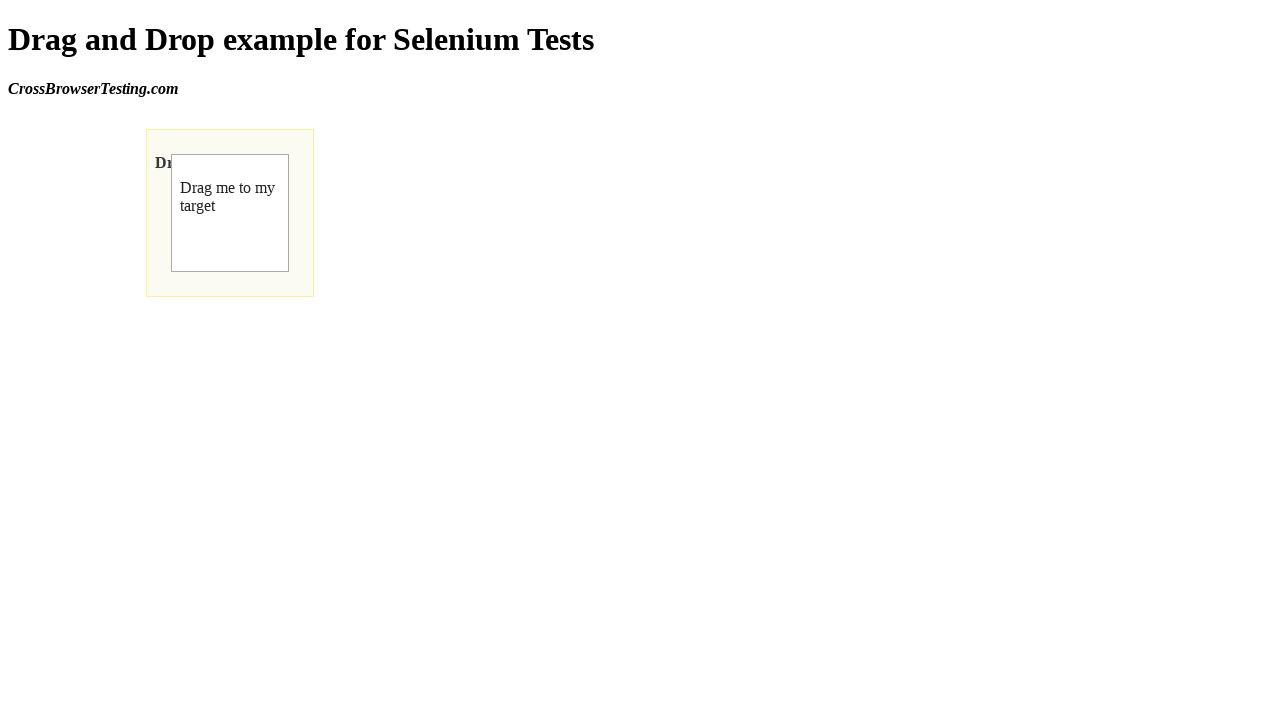

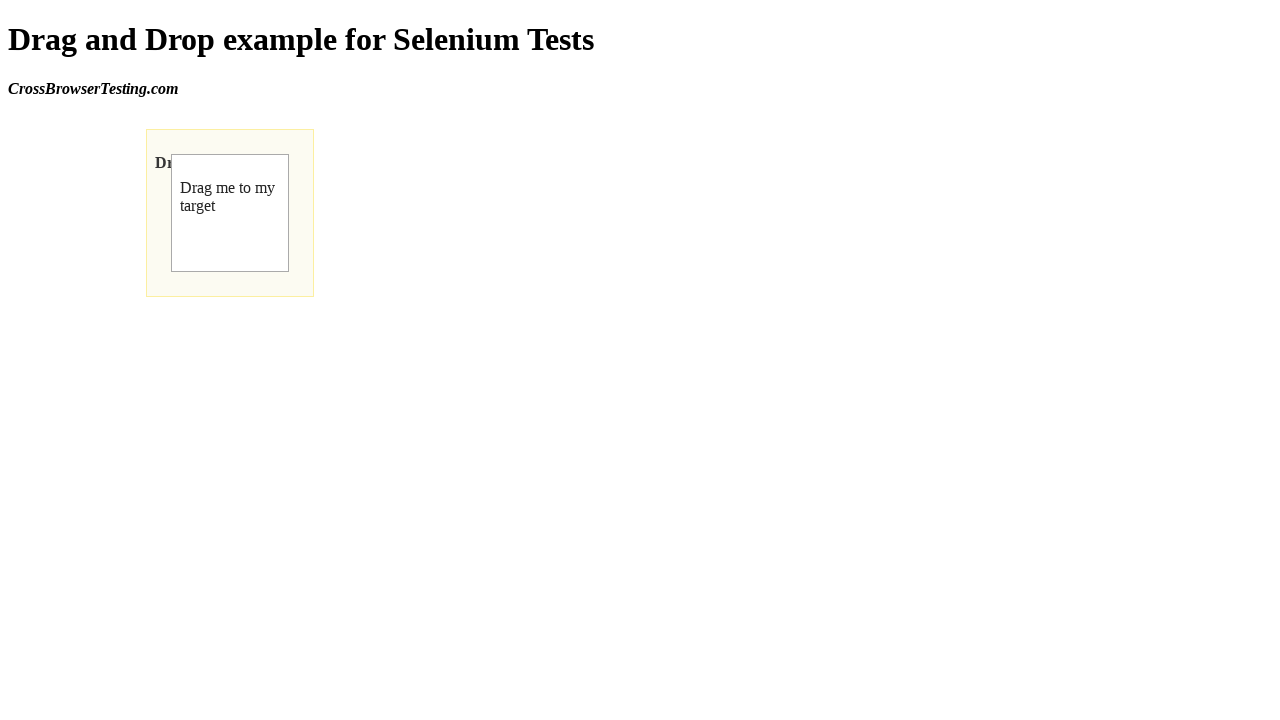